Tests the display of validation error message for first name field by entering invalid input and verifying the error message becomes visible

Starting URL: http://practice.cydeo.com/registration_form

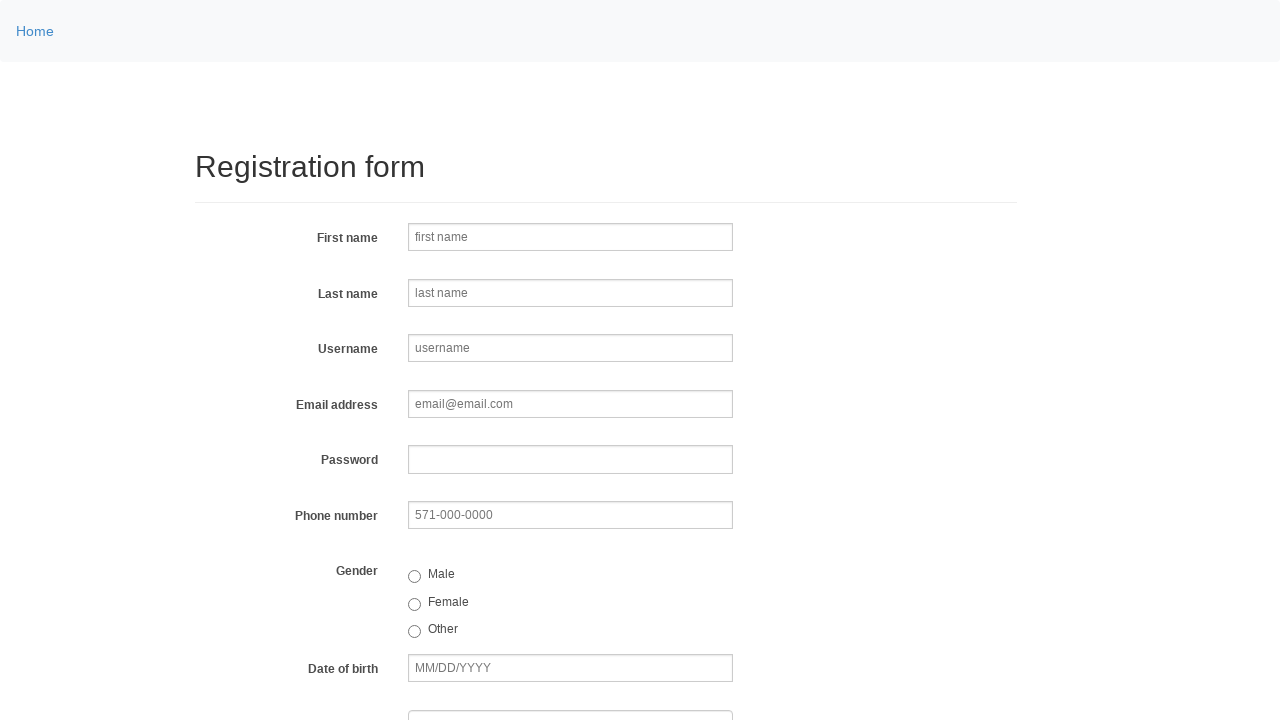

Located the first name validation error text element
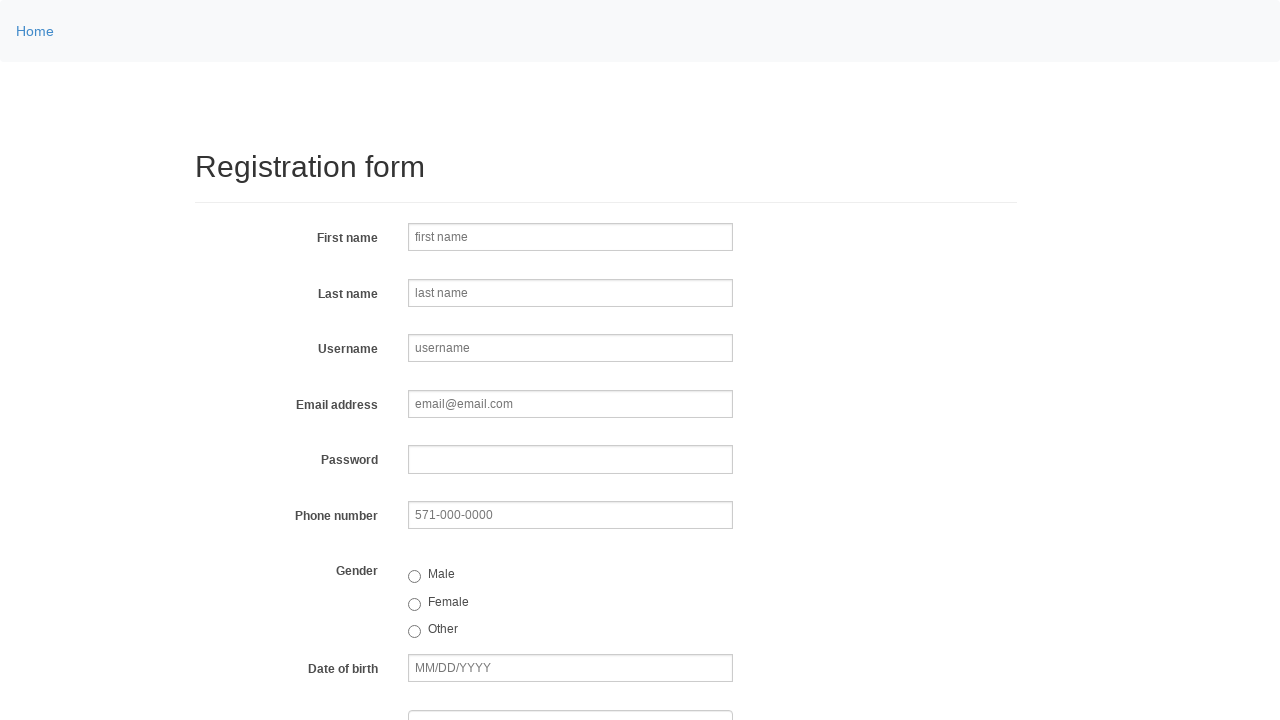

Checked initial visibility state of error text - should be hidden
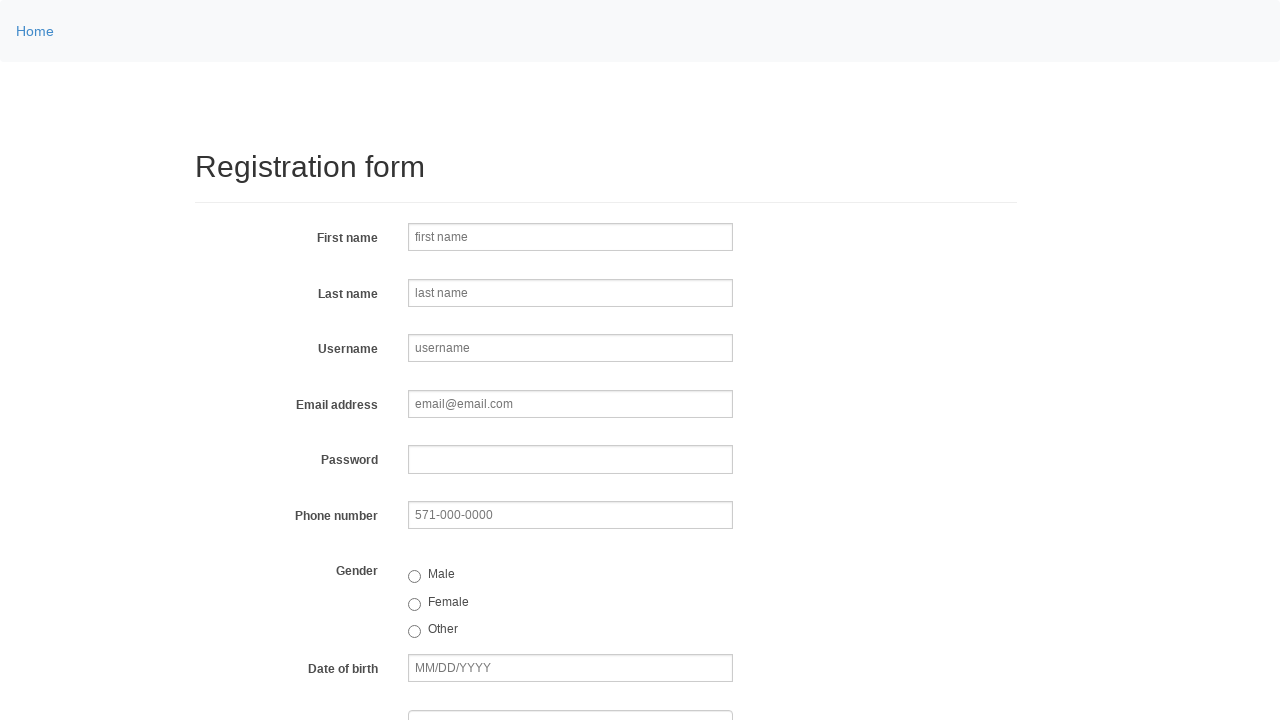

Entered invalid input 'a' in first name field to trigger validation error on input[name='firstname']
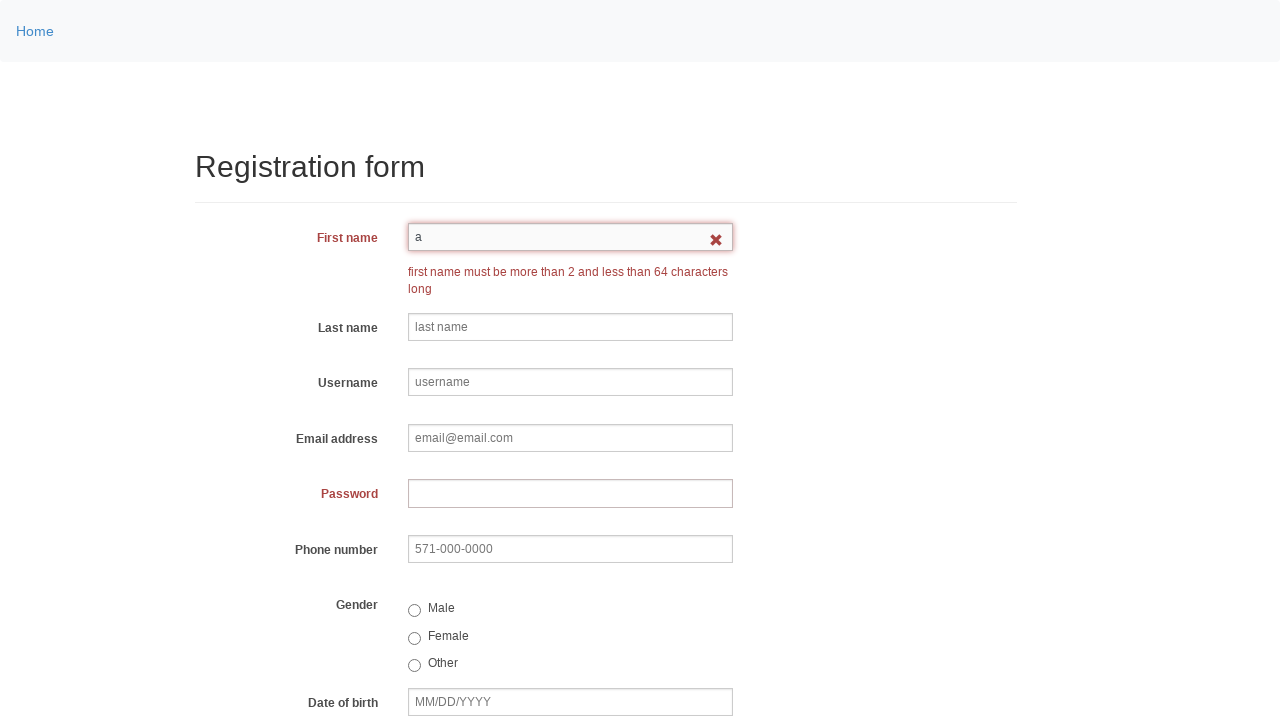

Retrieved error message text content
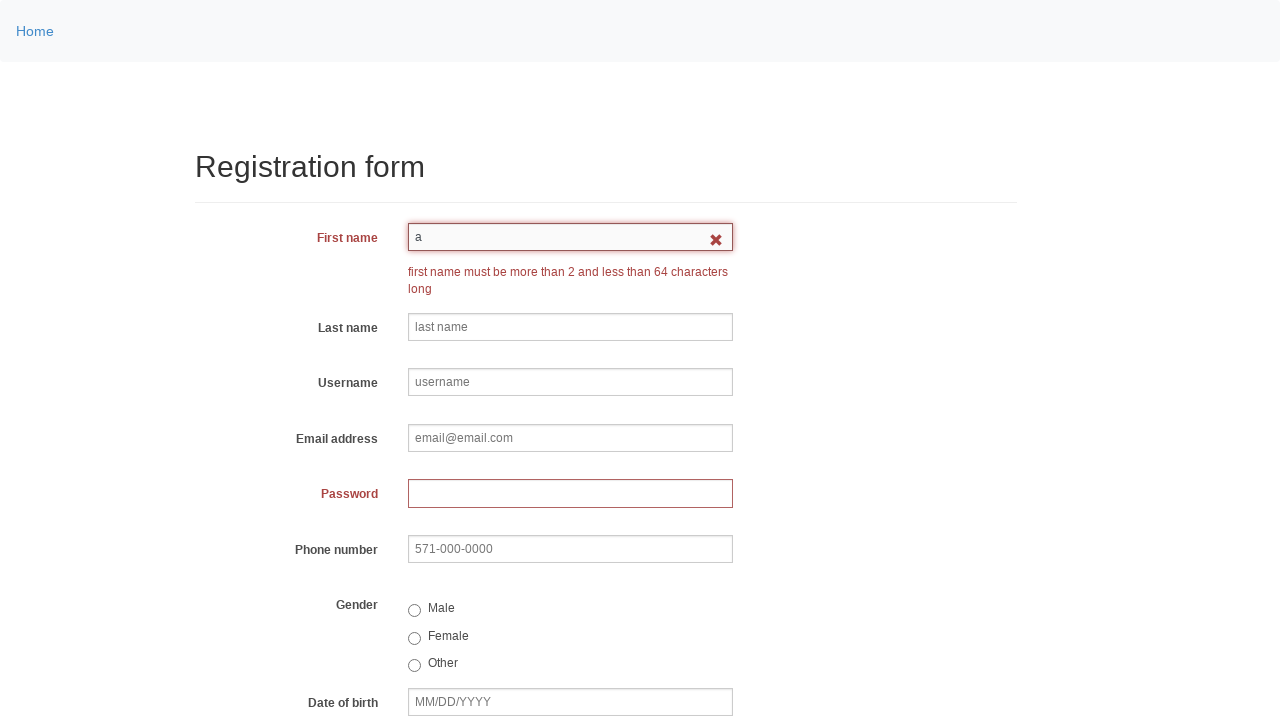

Verified that error text is now visible after entering invalid input
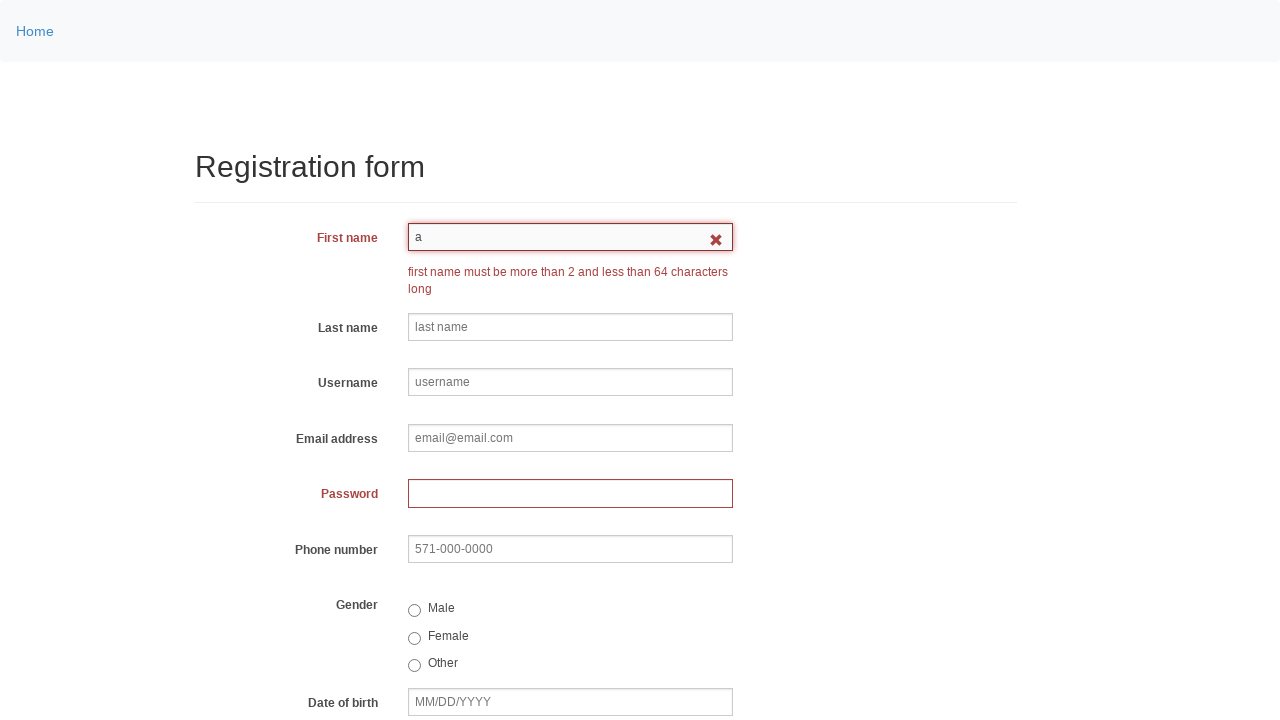

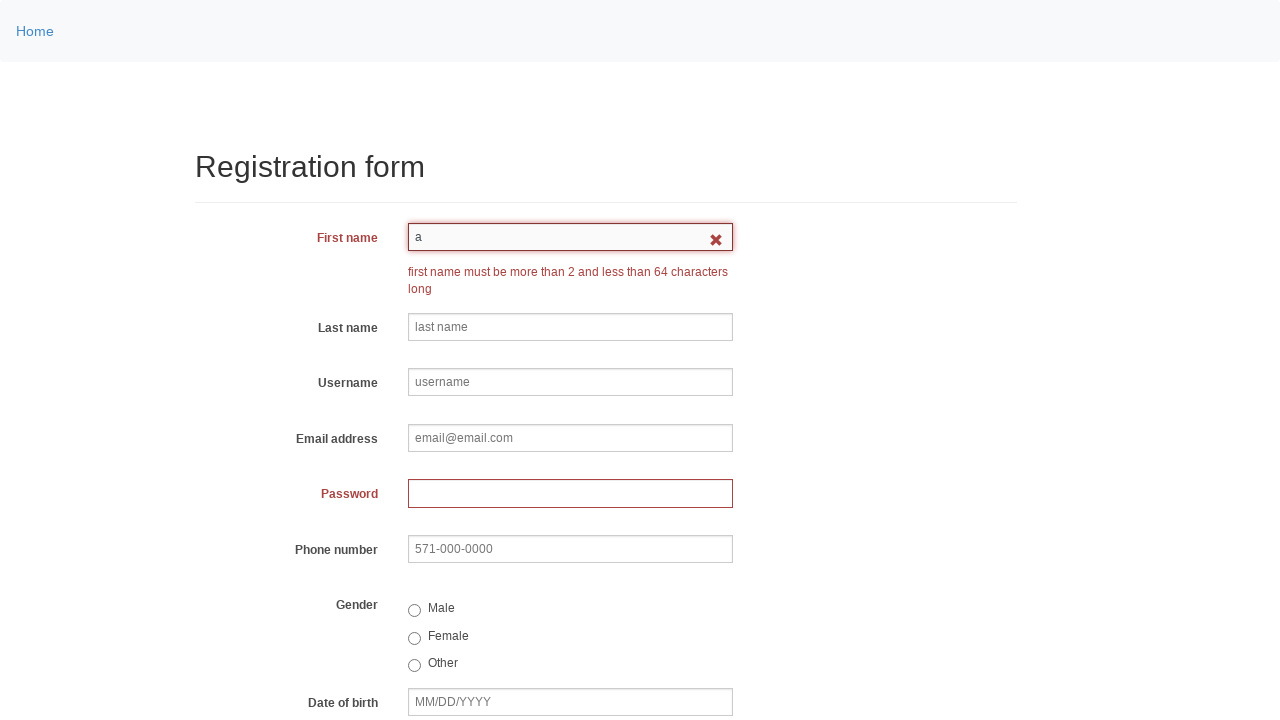